Tests alert handling functionality by triggering and interacting with different types of JavaScript alerts including simple alerts and confirmation dialogs

Starting URL: https://demo.automationtesting.in/Alerts.html

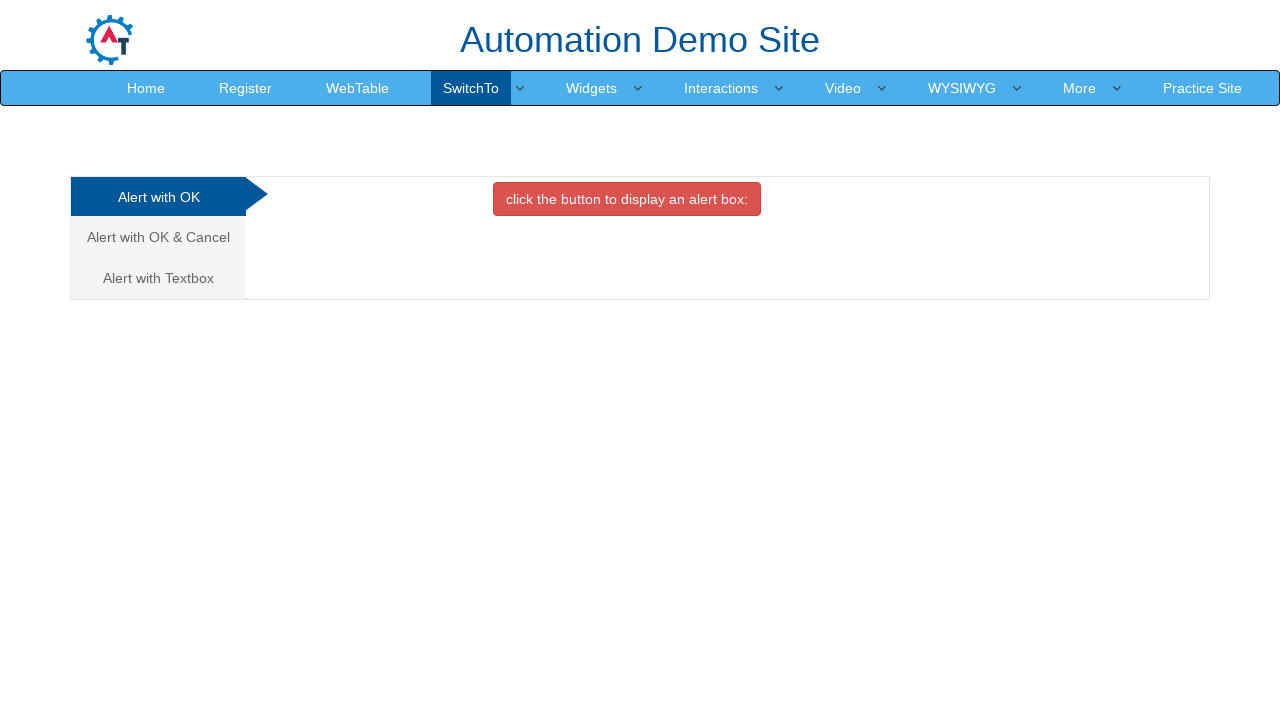

Clicked button to trigger simple alert at (627, 199) on xpath=//button[@onclick='alertbox()']
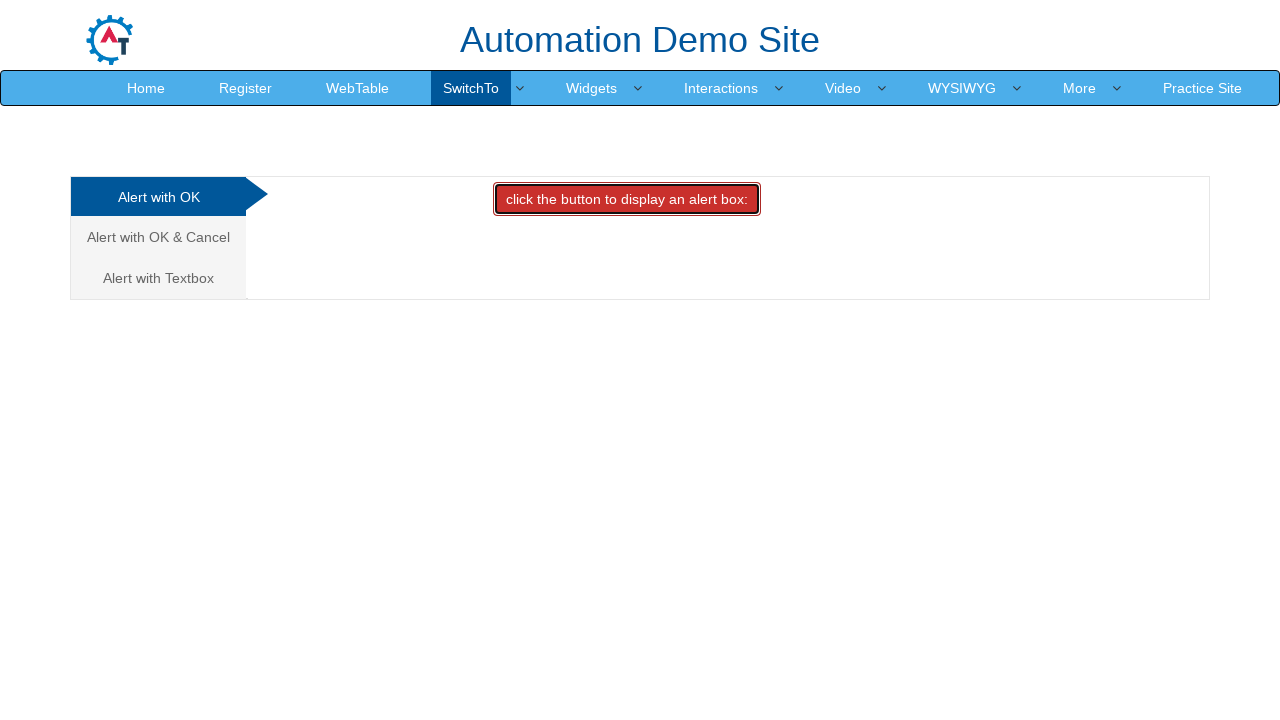

Set up dialog handler to accept simple alert
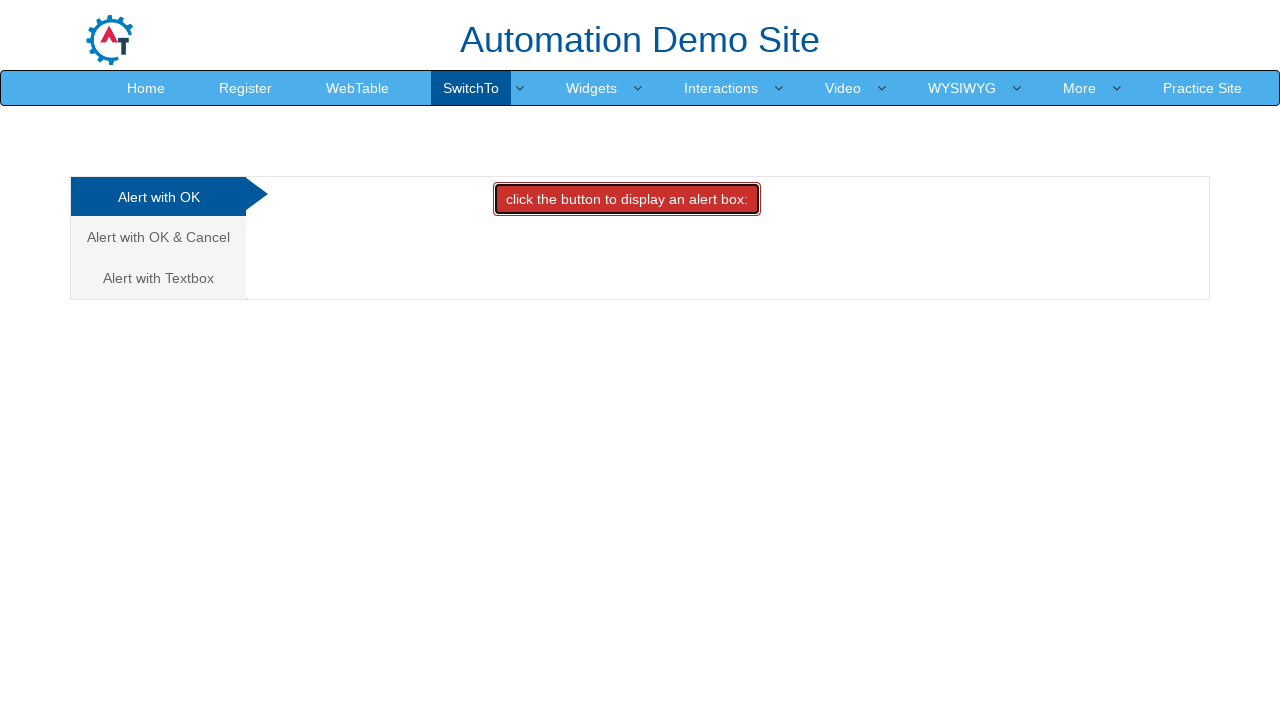

Clicked link to navigate to confirmation alert section at (158, 237) on xpath=//a[text()='Alert with OK & Cancel ']
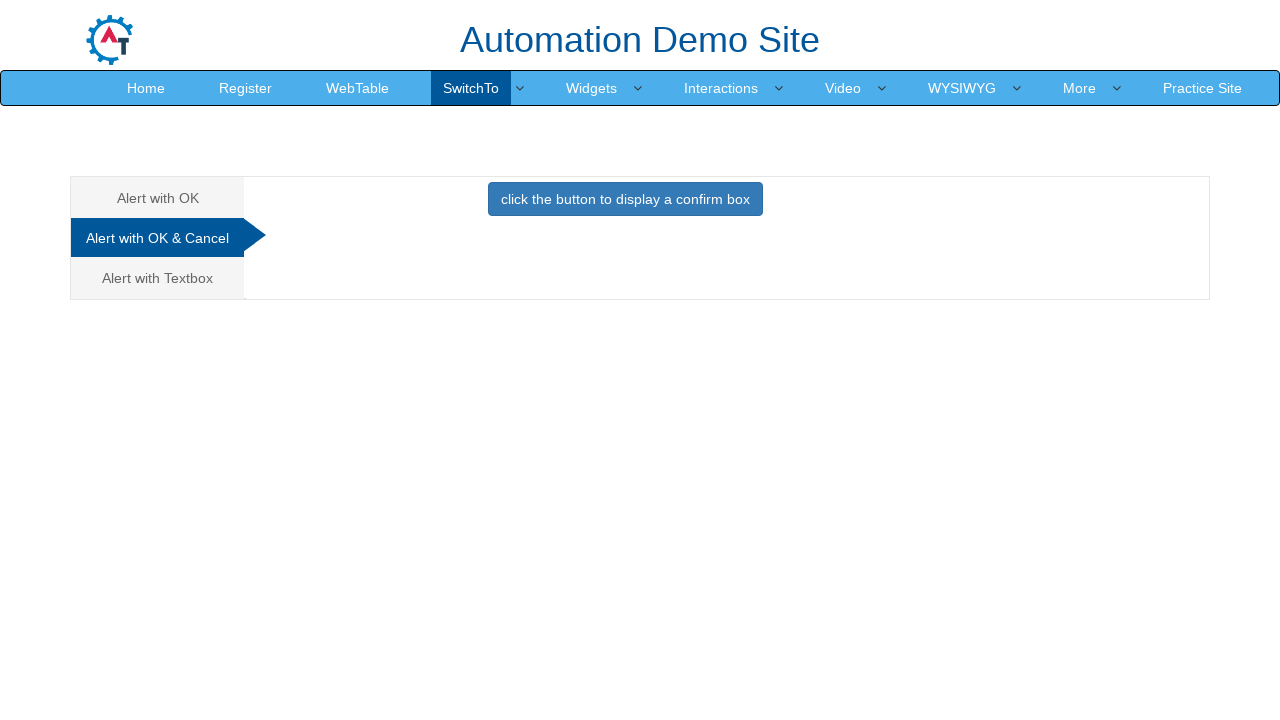

Clicked button to trigger confirmation dialog at (625, 199) on xpath=//button[@onclick='confirmbox()']
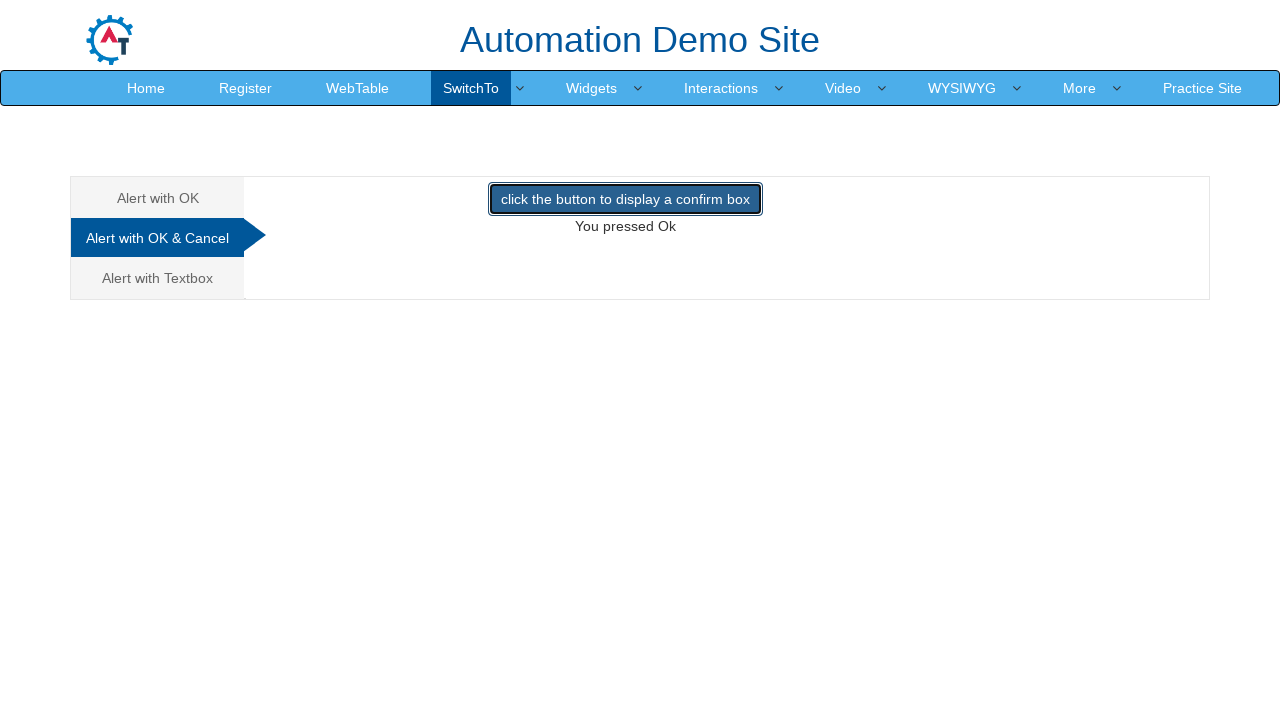

Set up dialog handler to dismiss confirmation dialog
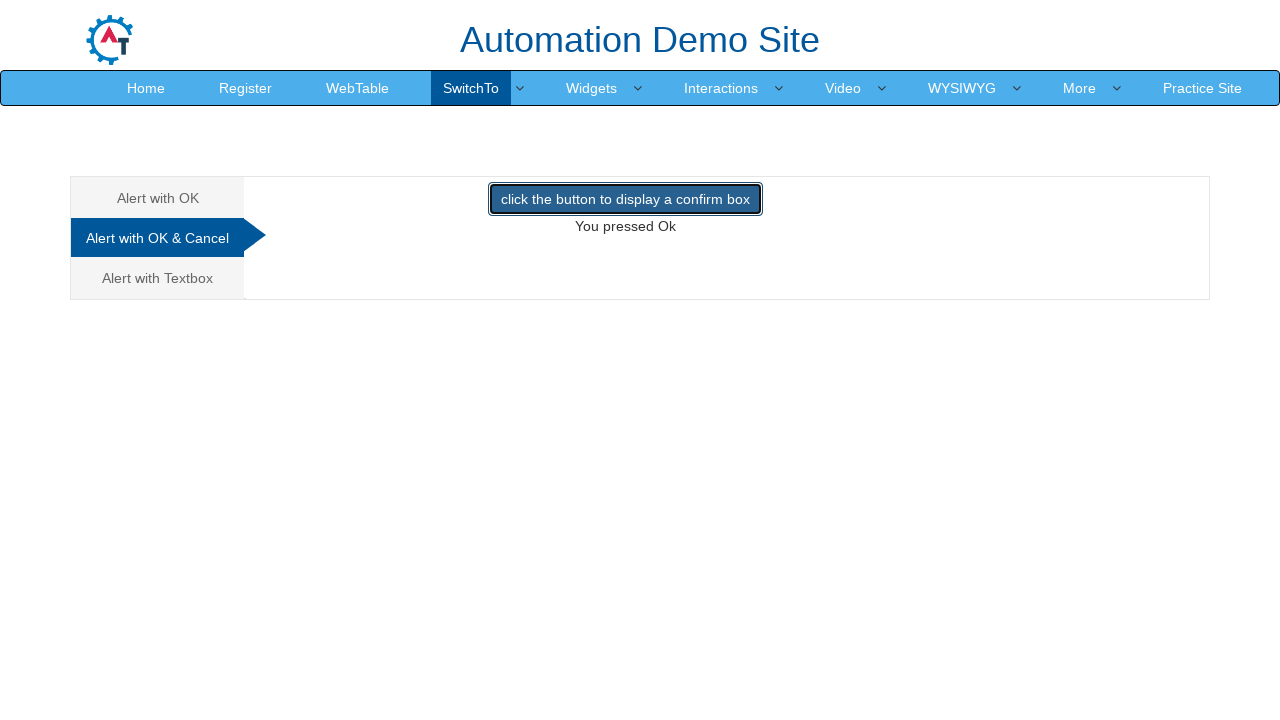

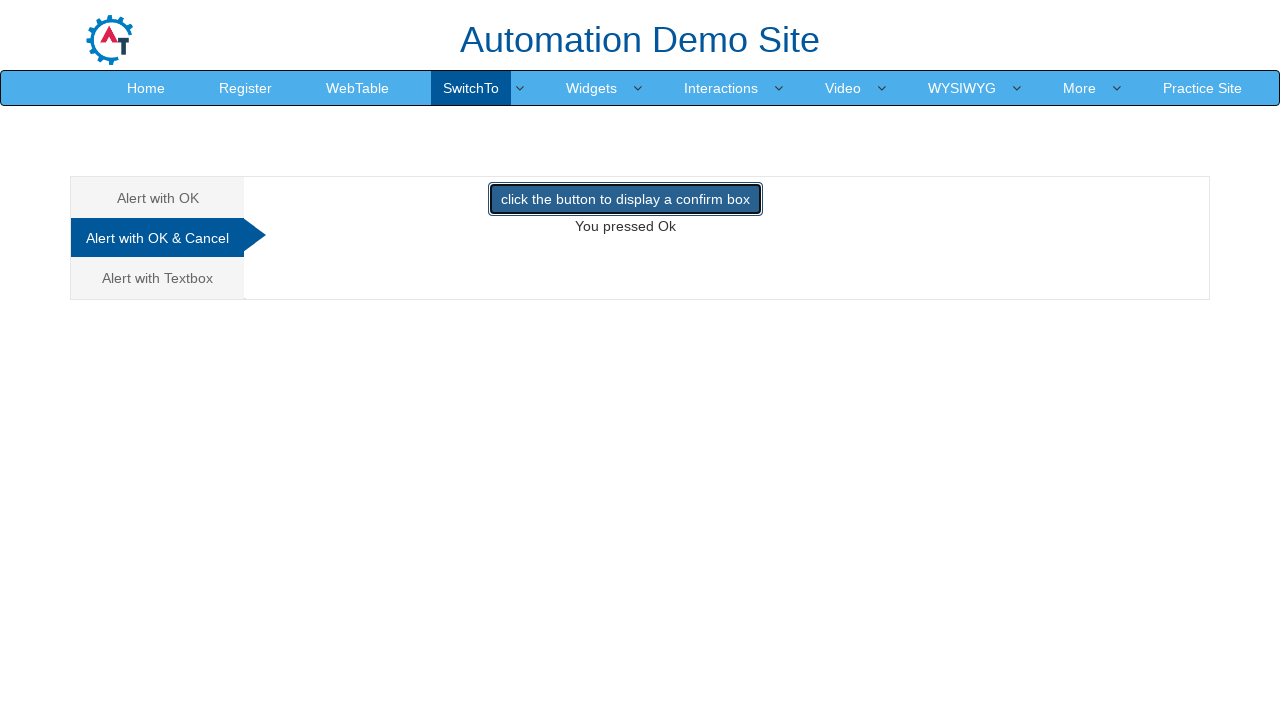